Tests window handling by navigating to Top Deals page in a new window, extracting table data, then switching back to parent window and clicking Flight Booking link

Starting URL: https://rahulshettyacademy.com/seleniumPractise/#/

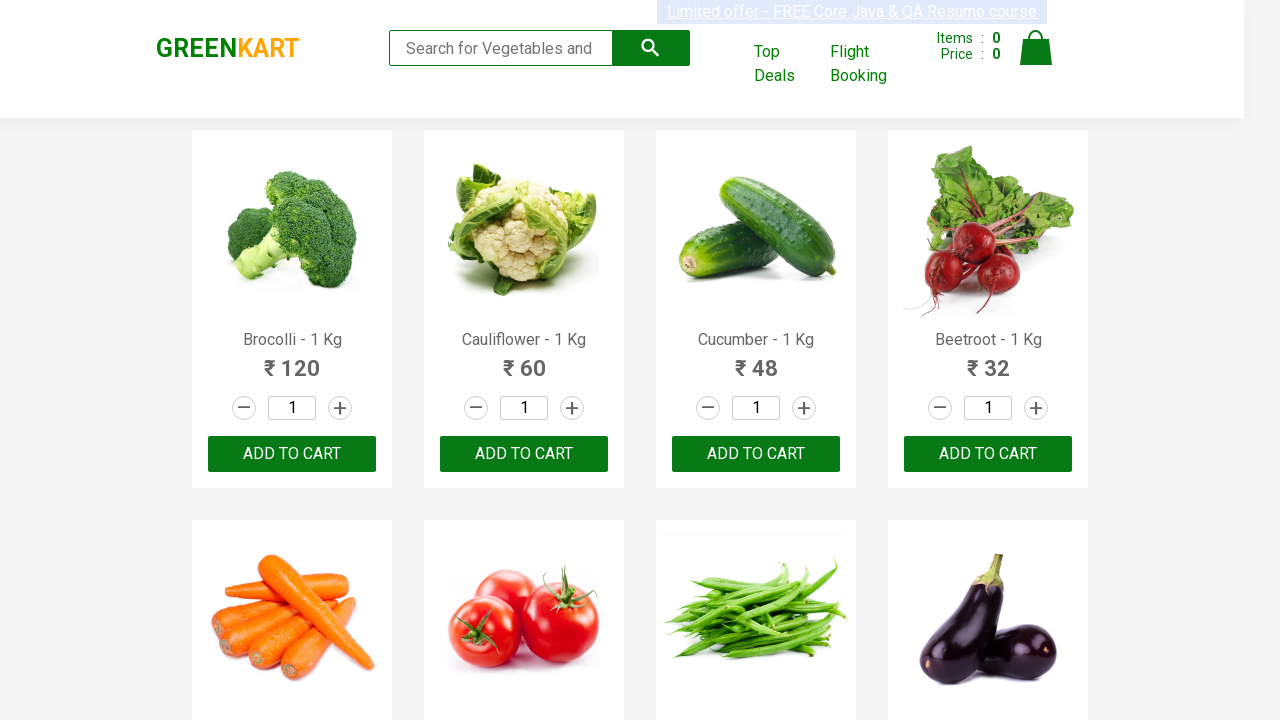

Clicked 'Top Deals' link to open in new window at (787, 64) on text='Top Deals'
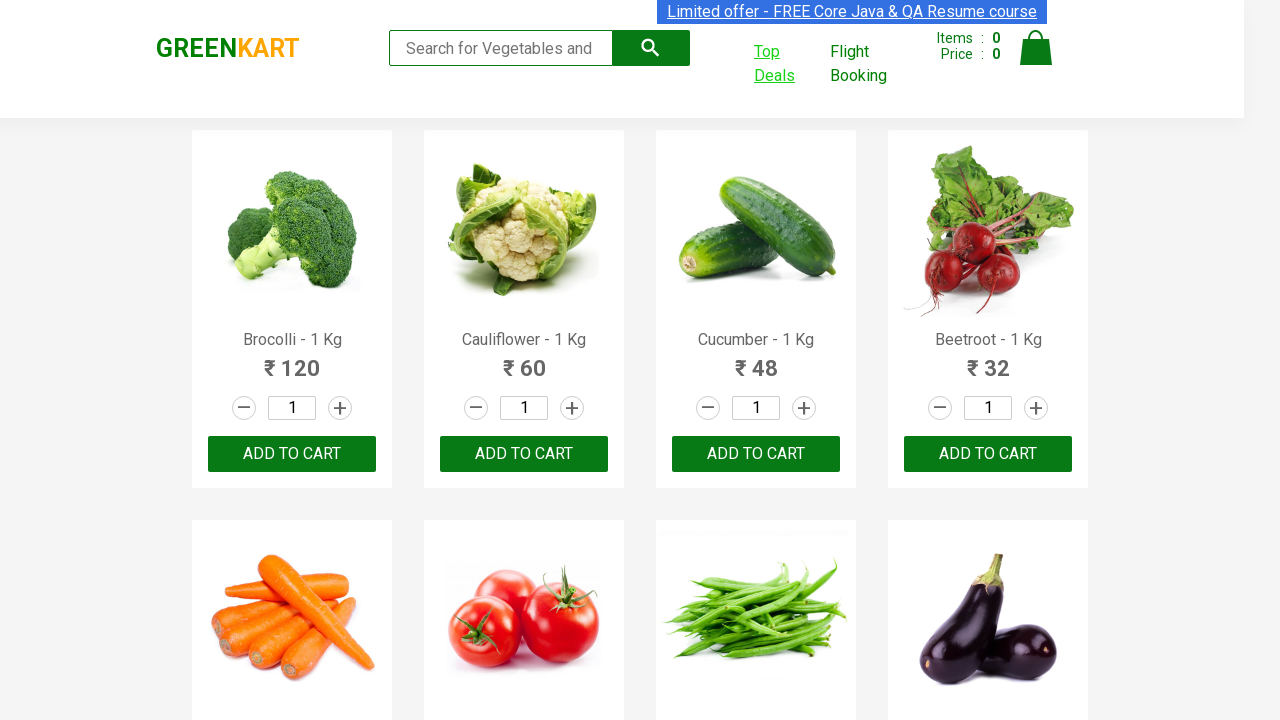

New window opened with Top Deals page
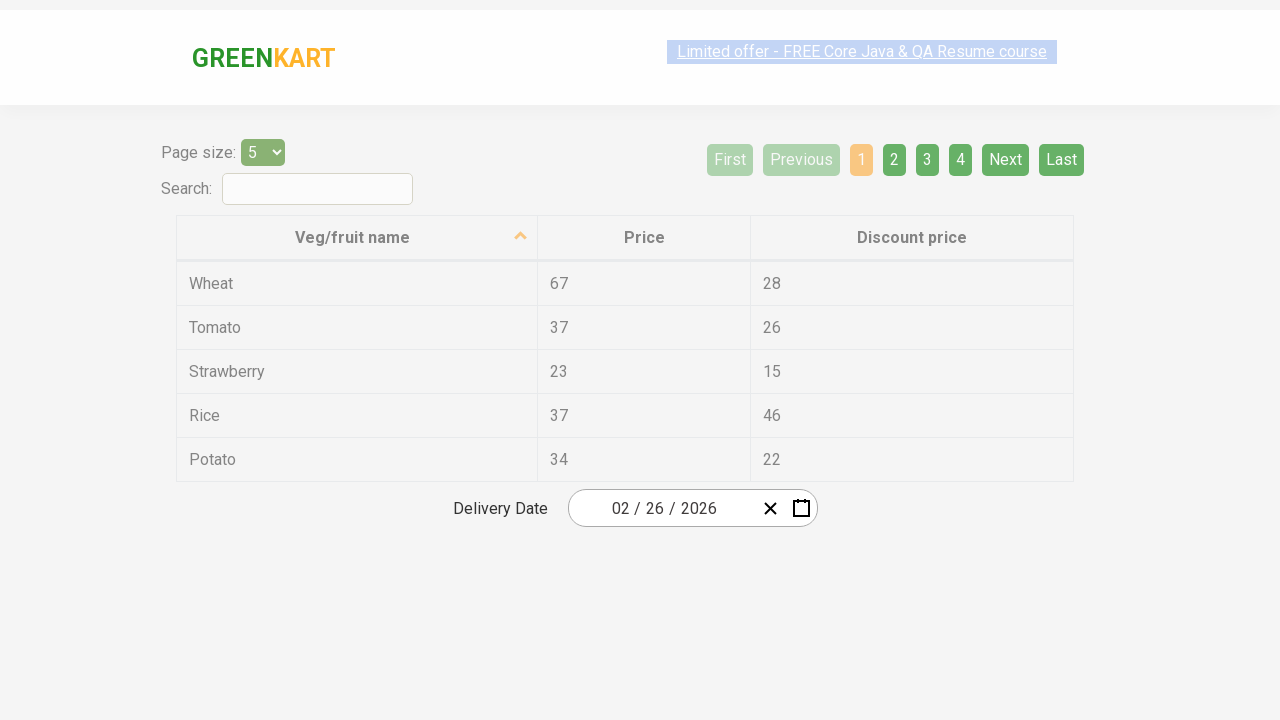

Top Deals page fully loaded
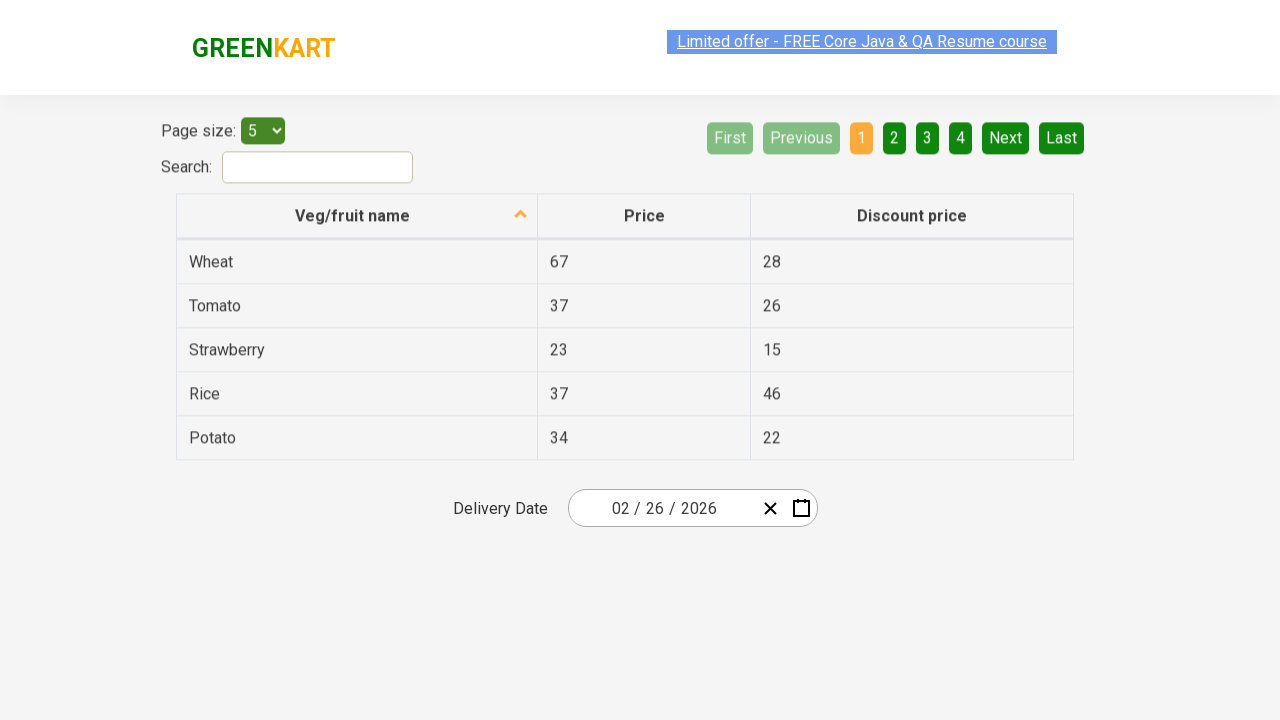

Retrieved row count from table: 5 rows
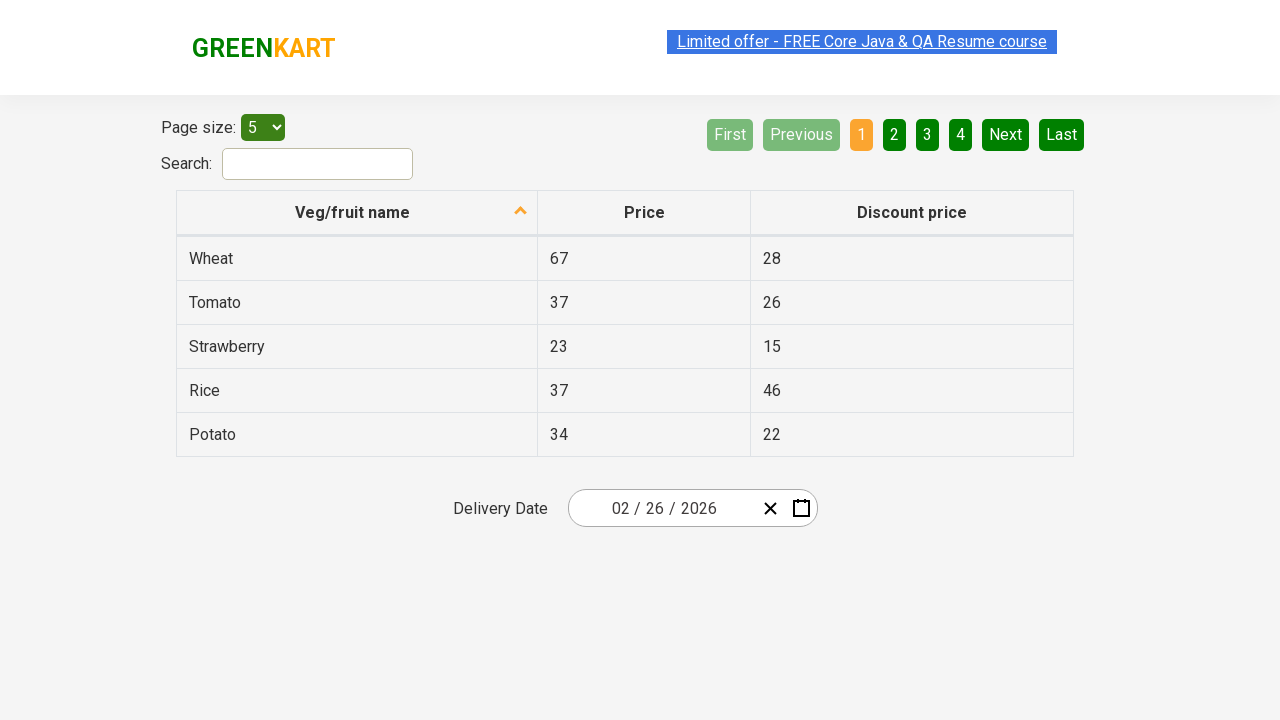

Retrieved column count from table: 3 columns
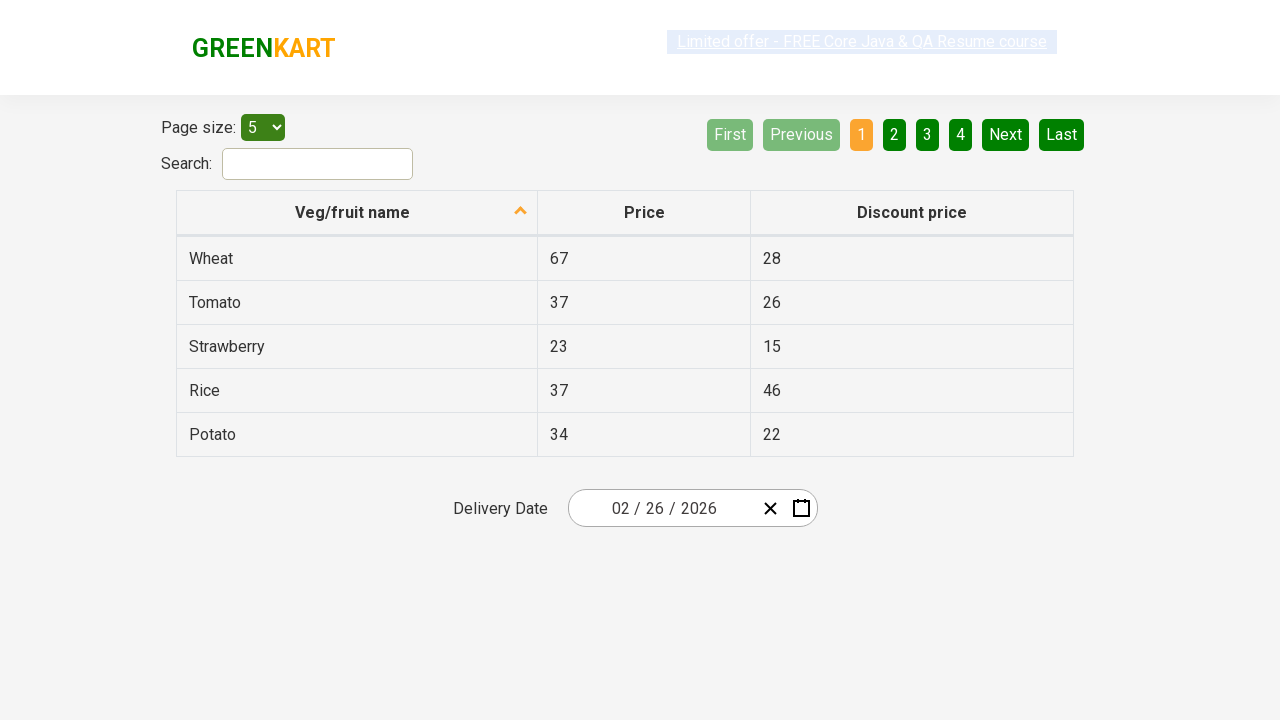

Extracted all table data from 4 data rows and 3 columns
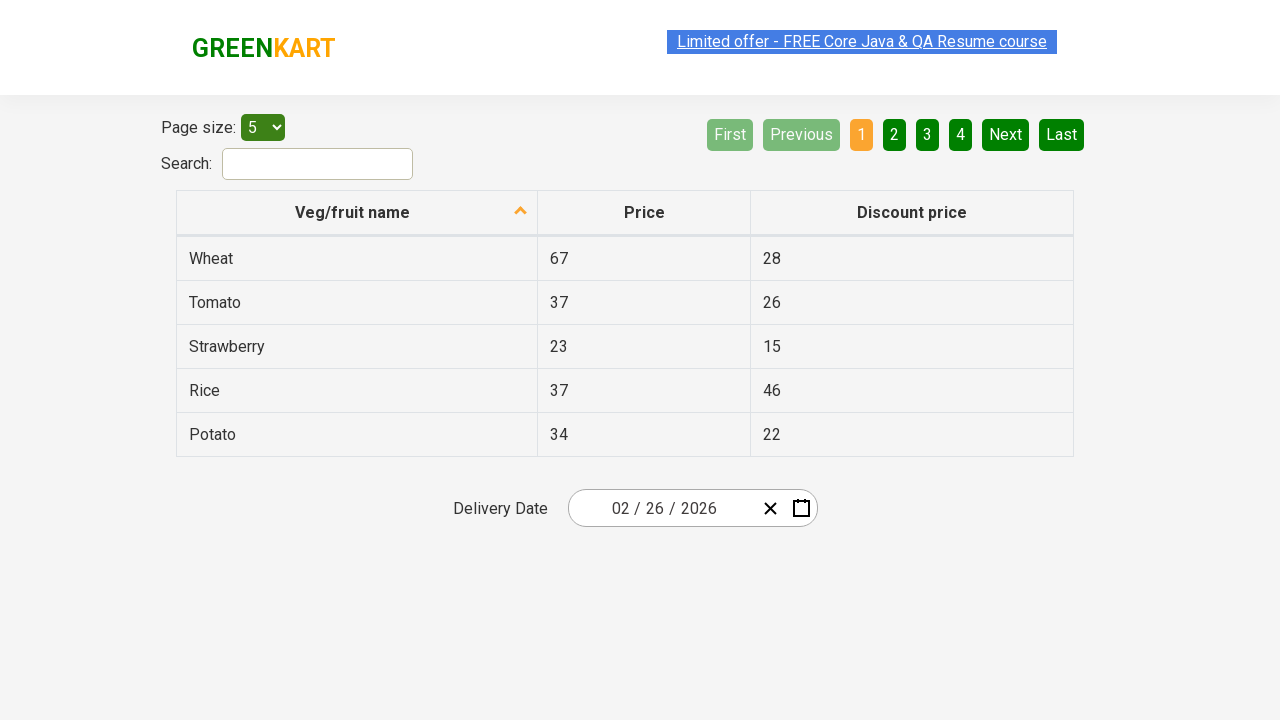

Closed Top Deals window and switched back to parent window
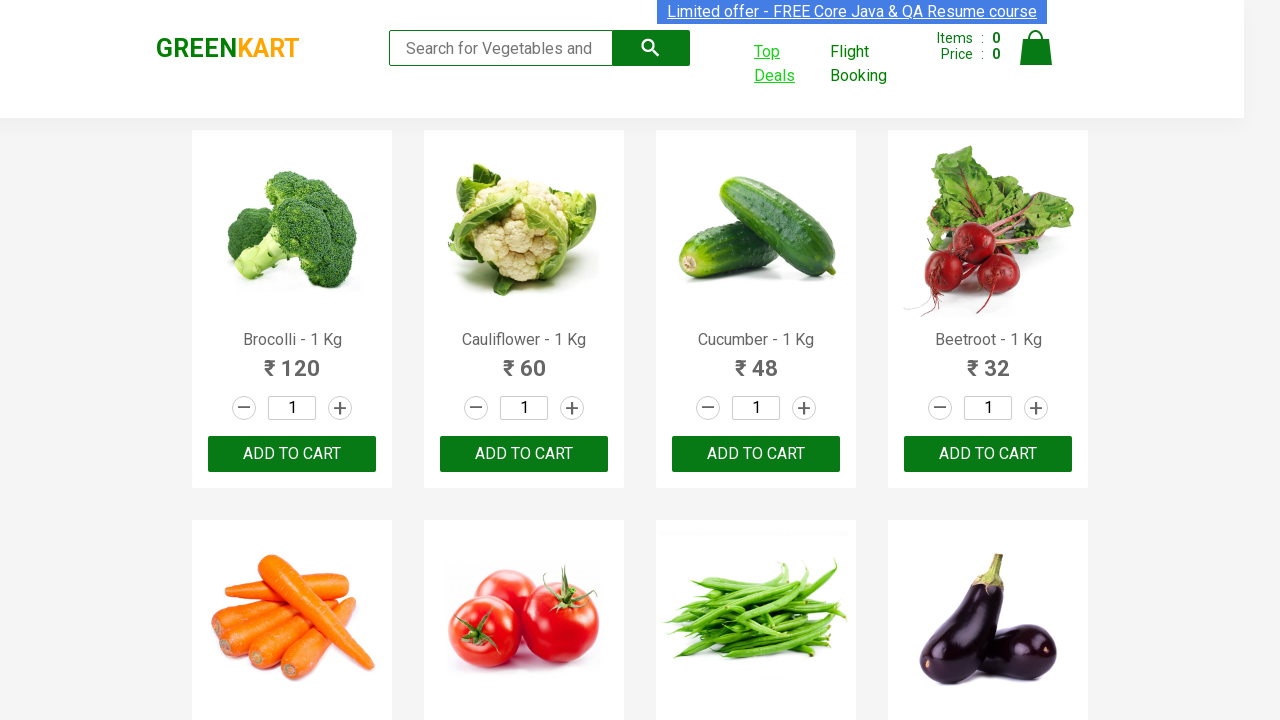

Clicked 'Flight Booking' link in parent window at (876, 64) on text='Flight Booking'
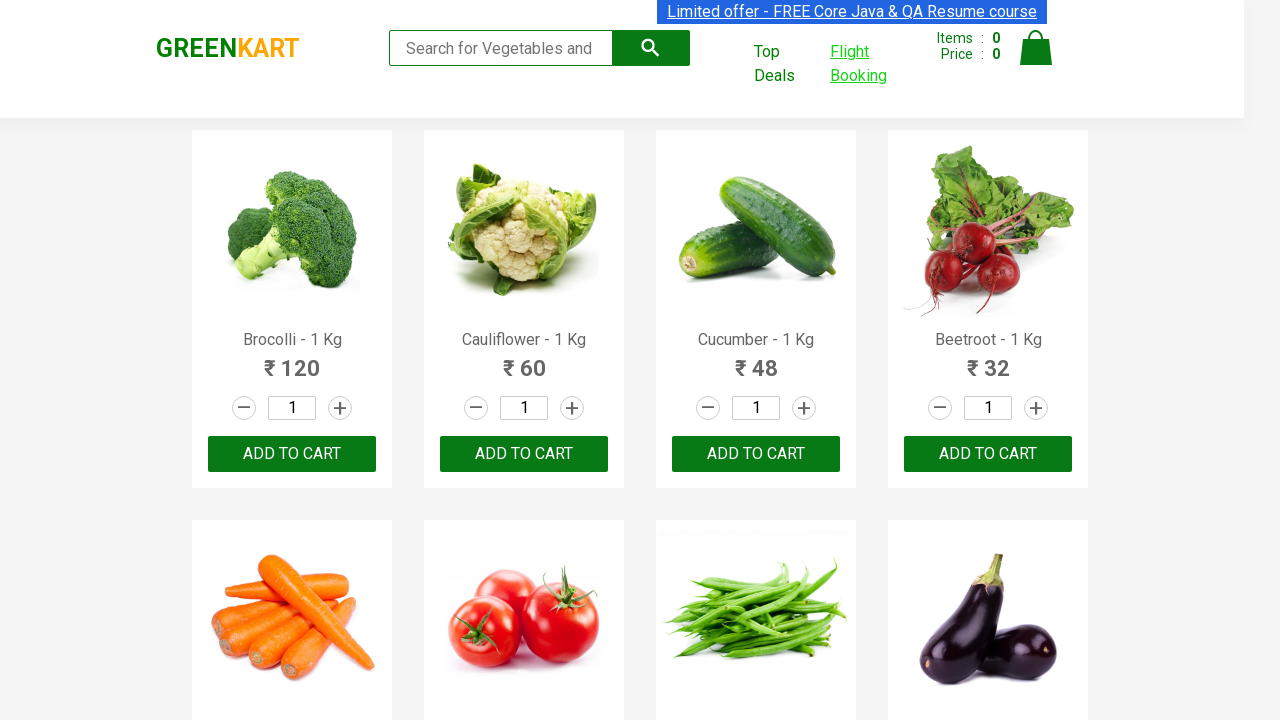

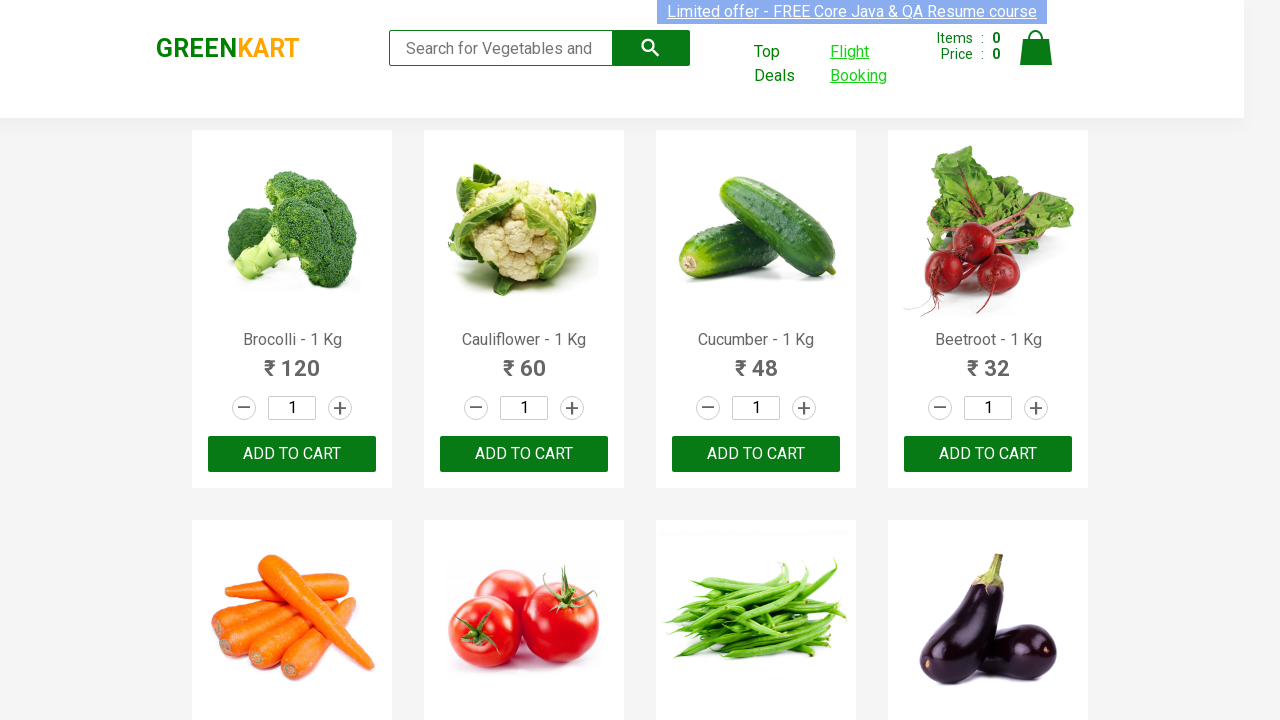